Tests text field interactions by filling in first name, last name, textarea, a second first name field, and clearing a pre-filled input field

Starting URL: https://testkru.com/Elements/TextFields

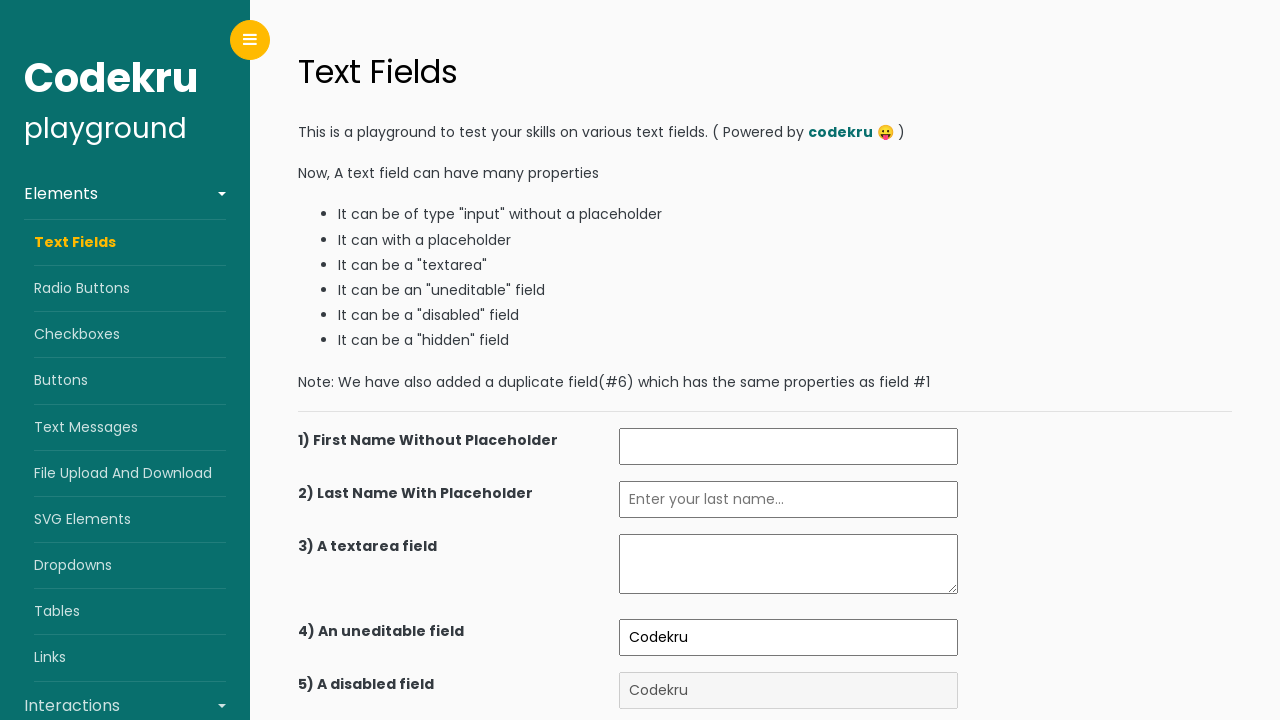

Filled first name field with 'Igor' on (//input[@id="firstName"])[1]
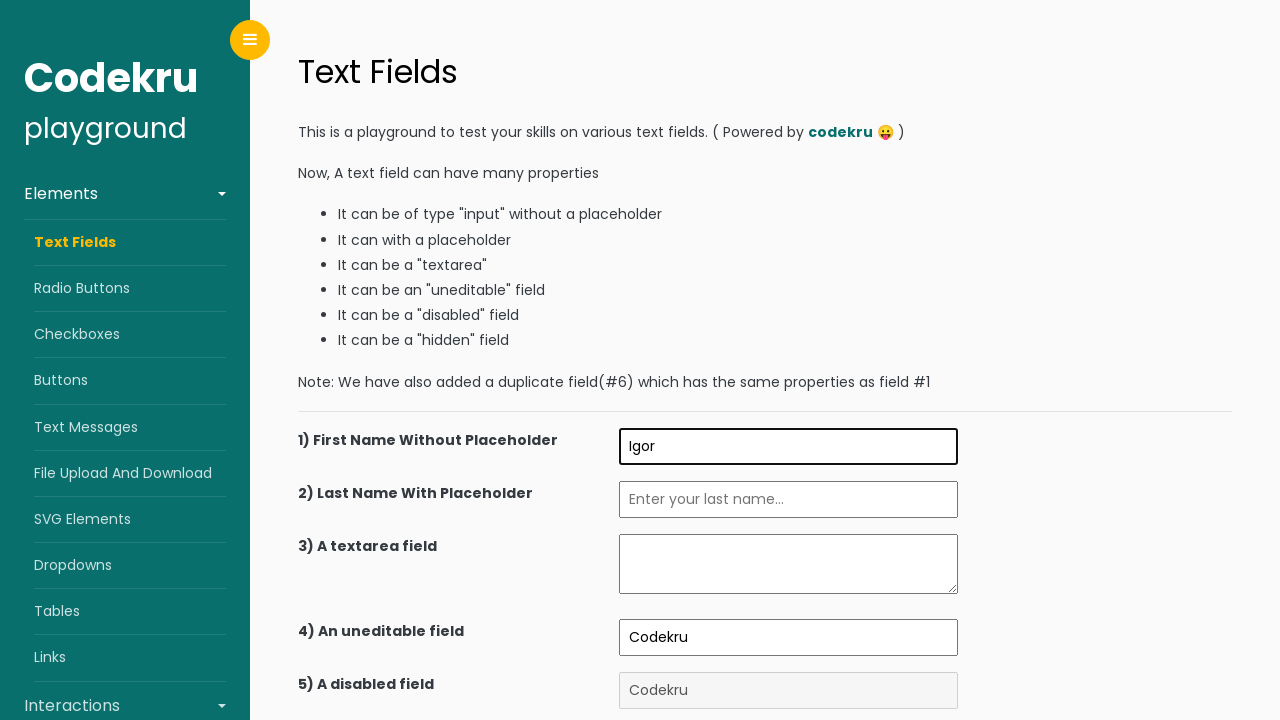

Filled last name field with 'Konovalov' on //input[@id="lastNameWithPlaceholder"]
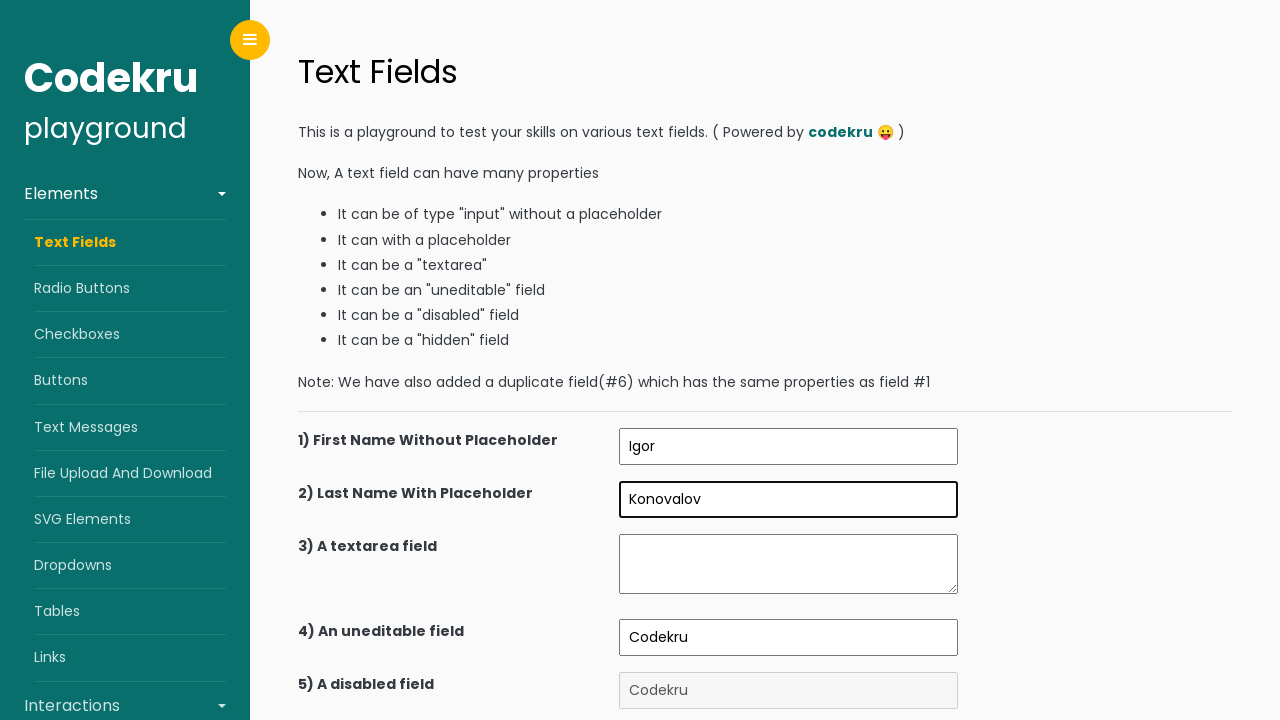

Filled textarea with 'Selenium was here' on //textarea[@class="pt-1 pb-1 pr-2 pl-2"]
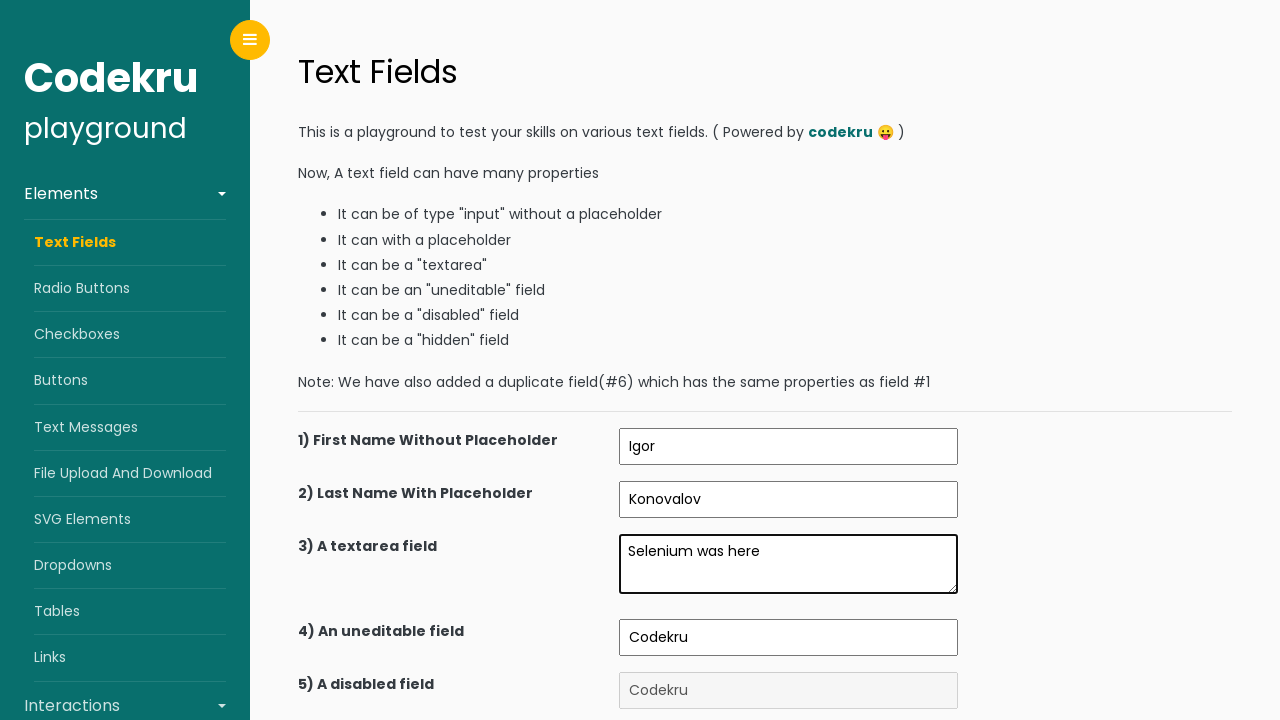

Scrolled down to reveal more fields
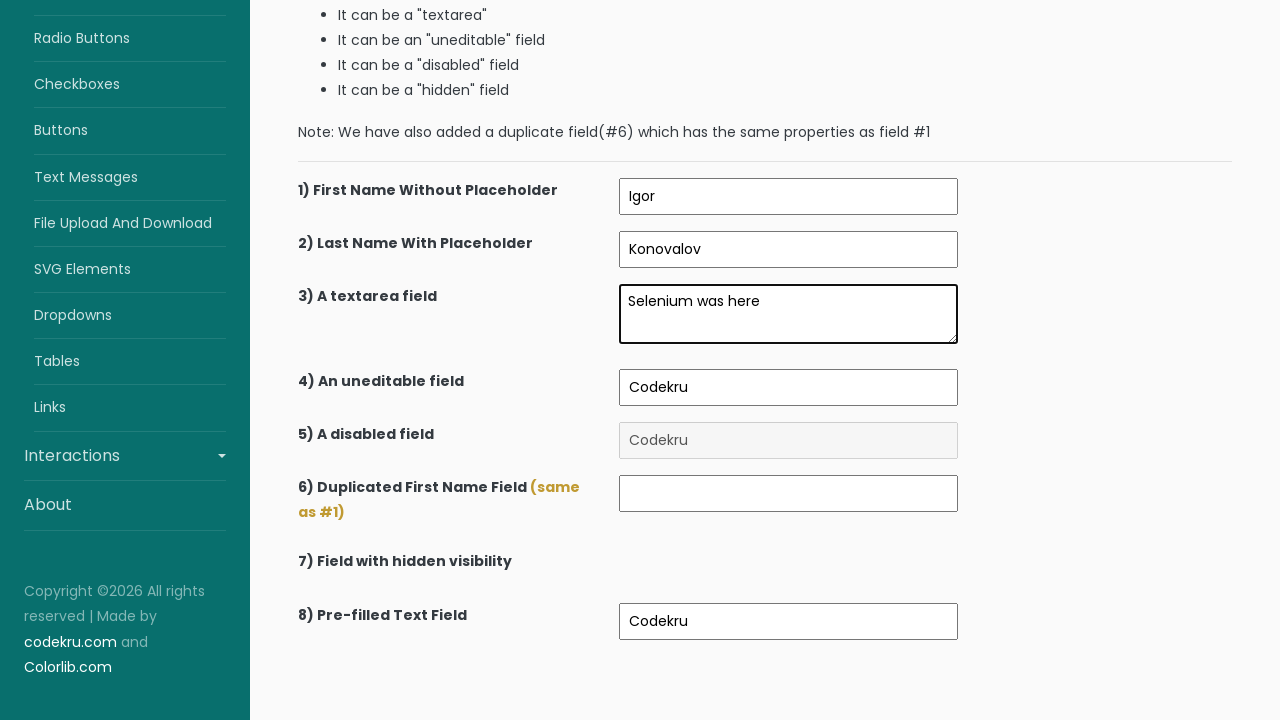

Second first name field became visible
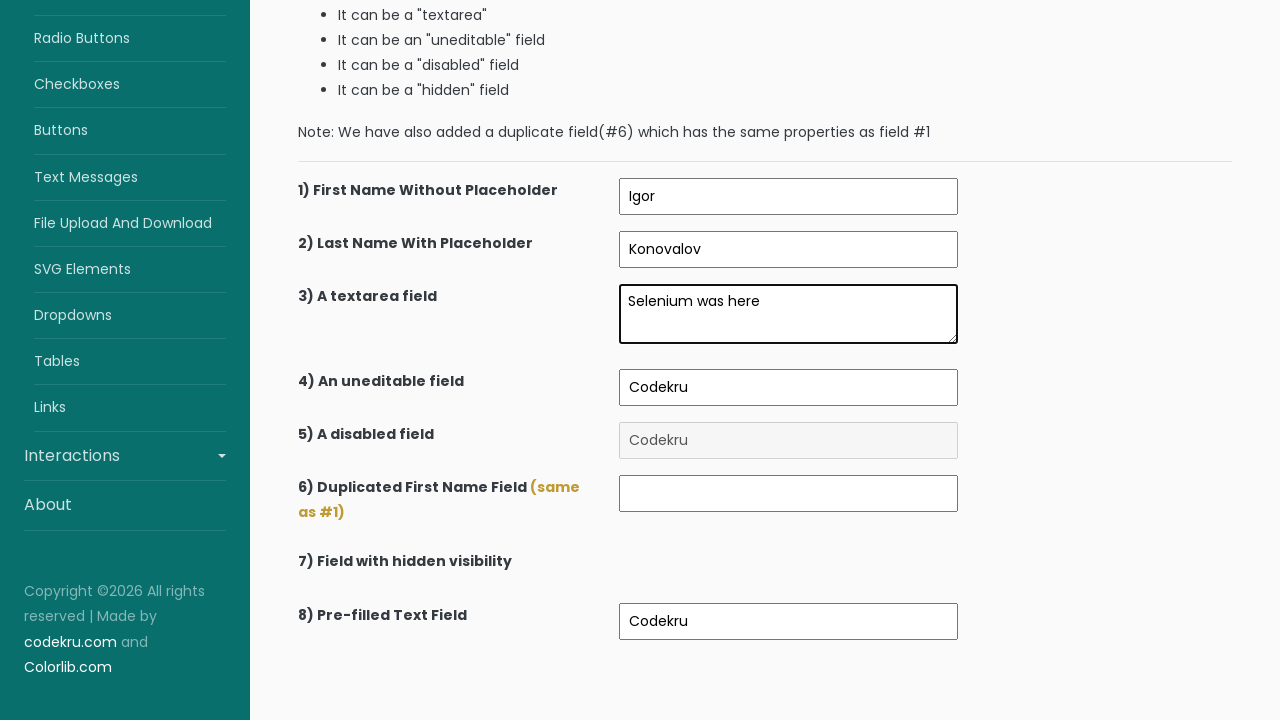

Filled second first name field with 'Igor, Again' on (//input[@id="firstName"])[2]
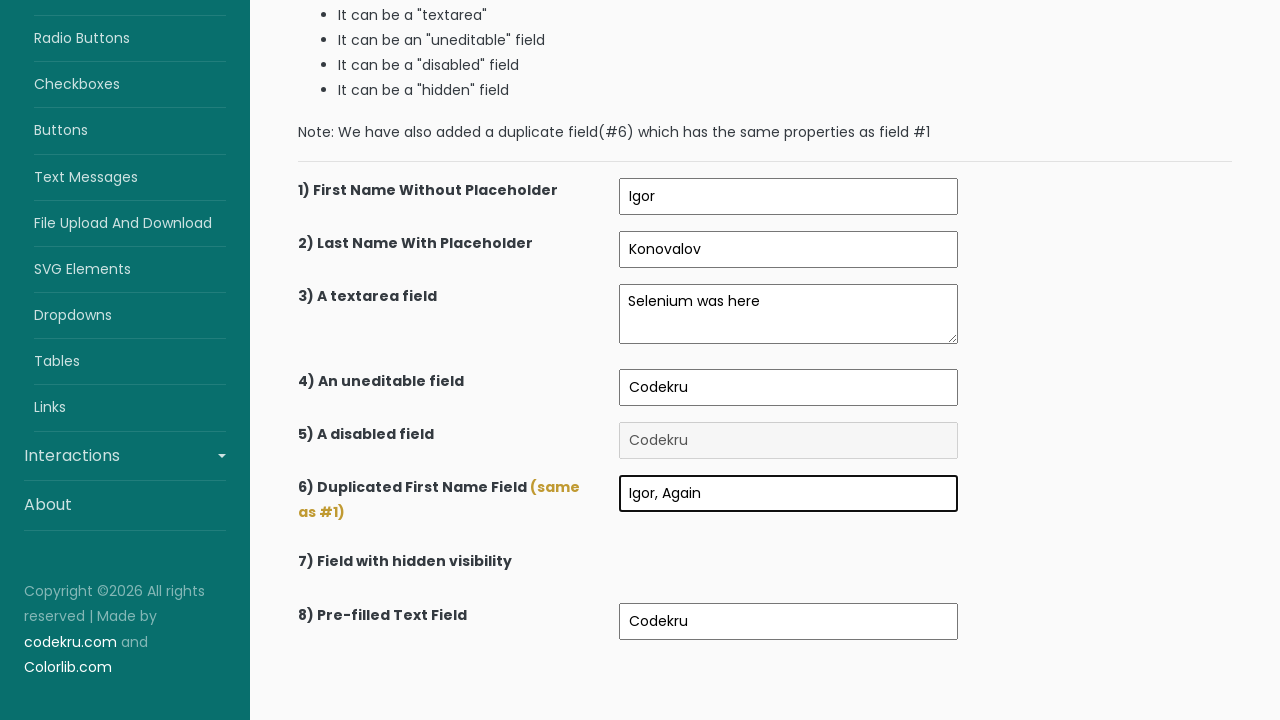

Cleared pre-filled text field on //input[@id="preFilledTextField"]
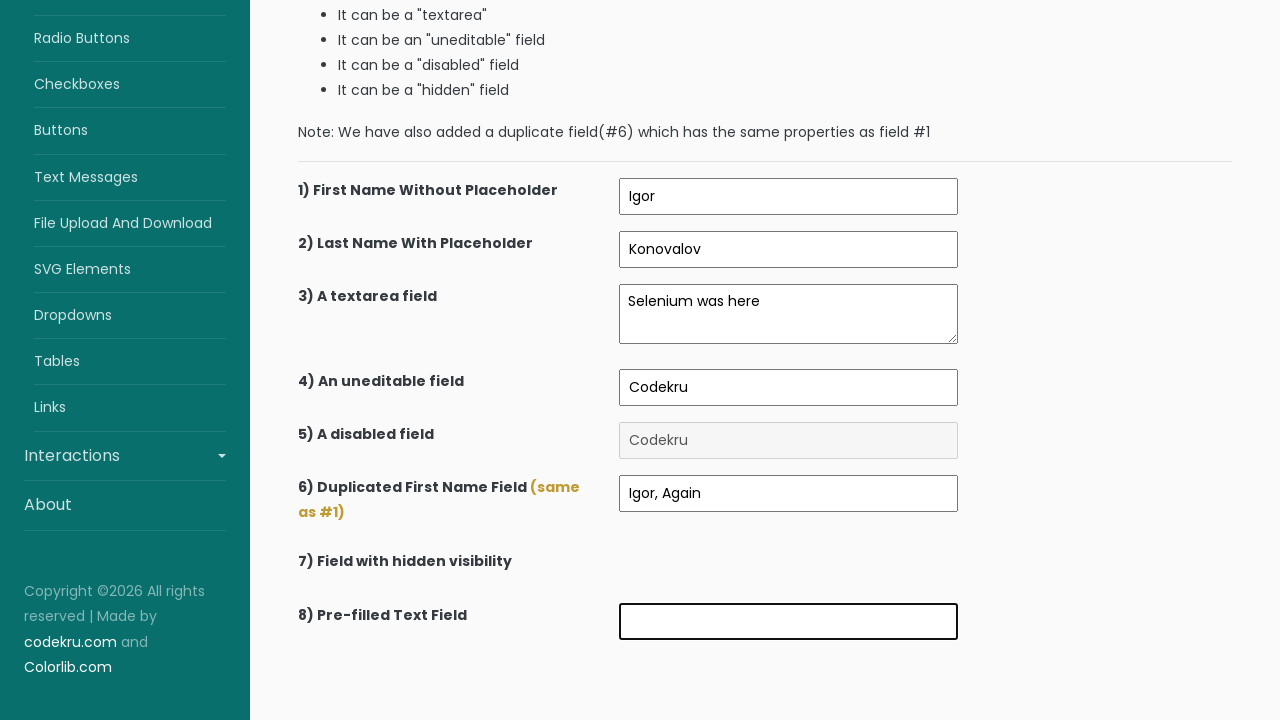

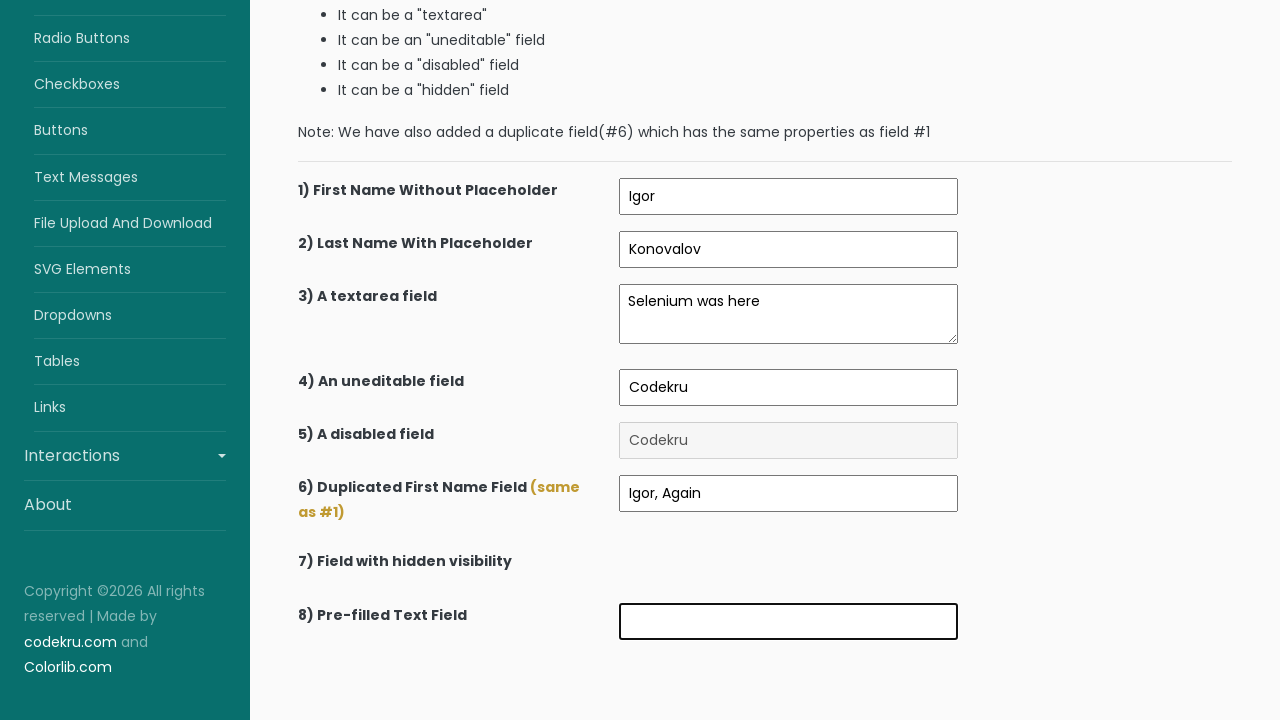